Tests a basic page interaction by navigating to a test page, verifying the page title contains expected text, clicking a submit button, and verifying the URL changes appropriately.

Starting URL: http://saucelabs.com/test/guinea-pig

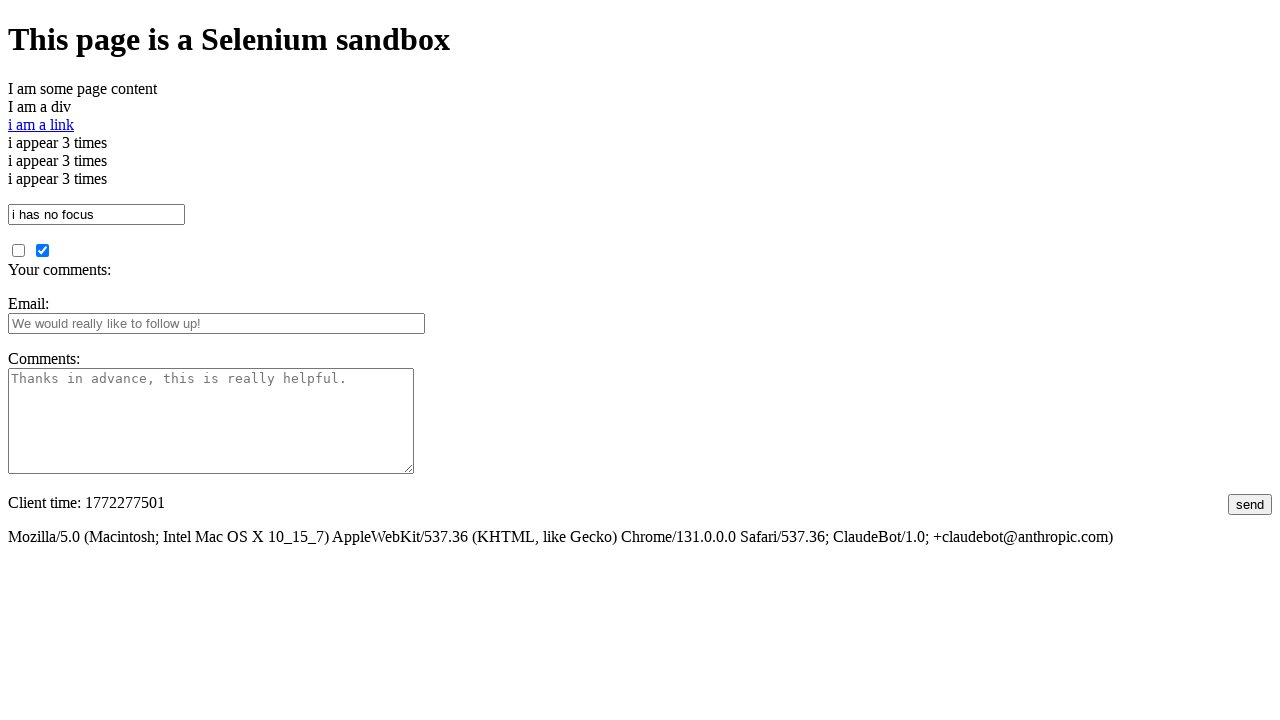

Verified page title contains 'I am a page title - Sauce Labs'
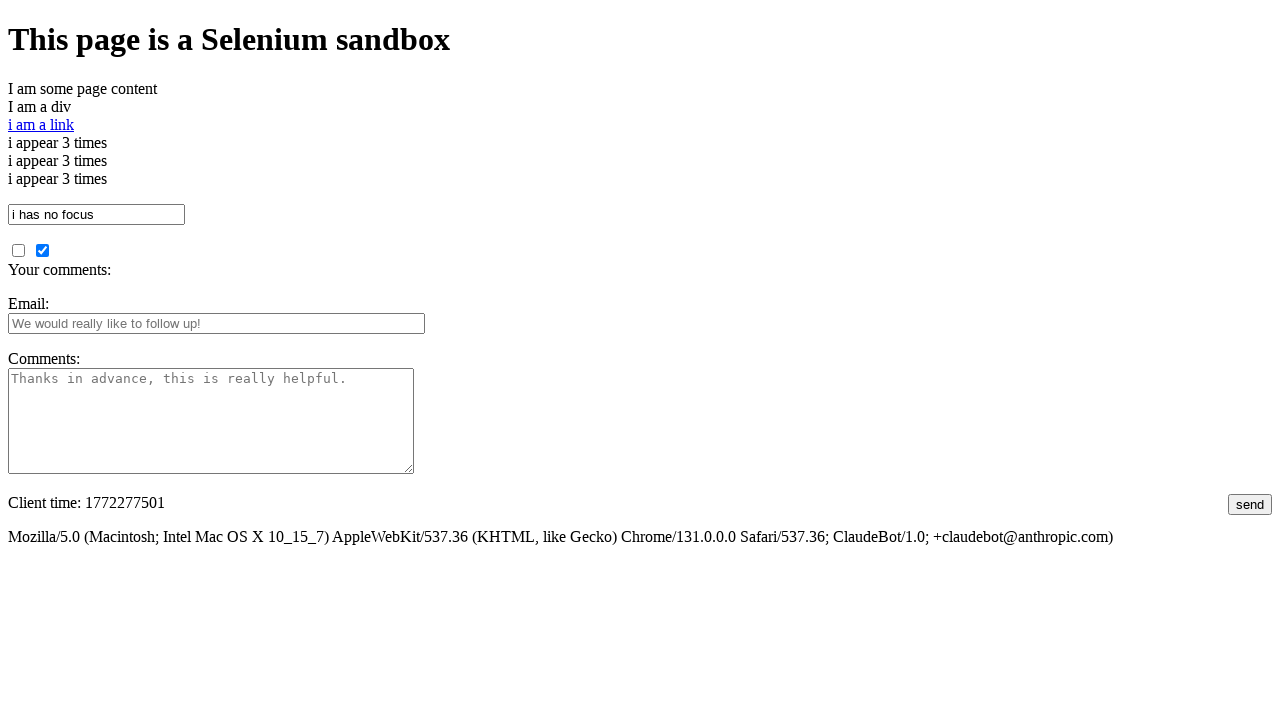

Clicked submit button at (1250, 504) on #submit
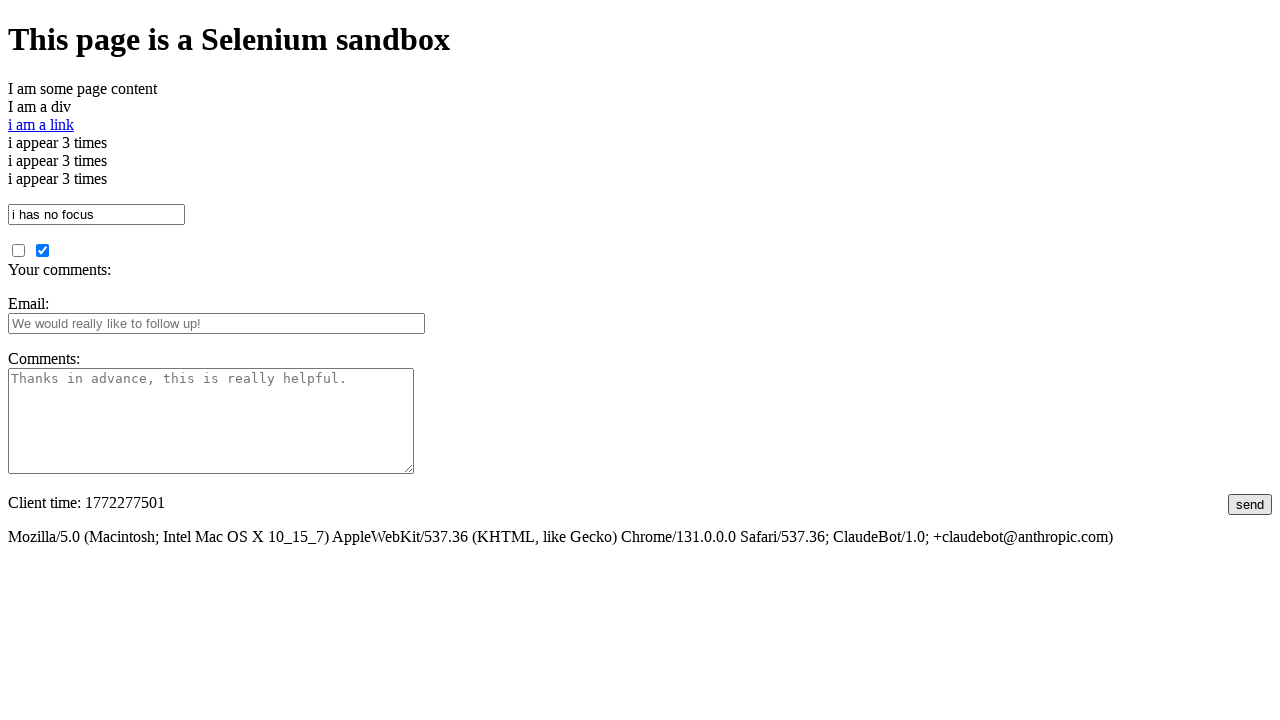

Page load completed after submit
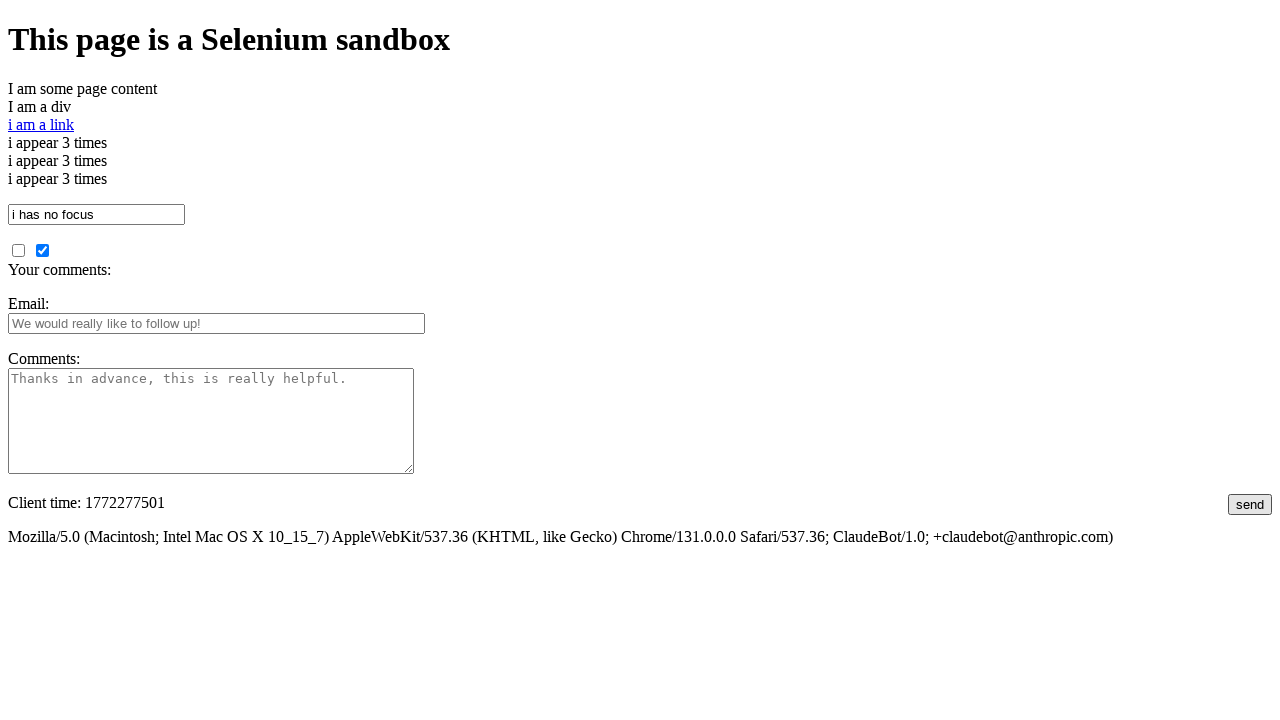

Verified URL contains 'guinea'
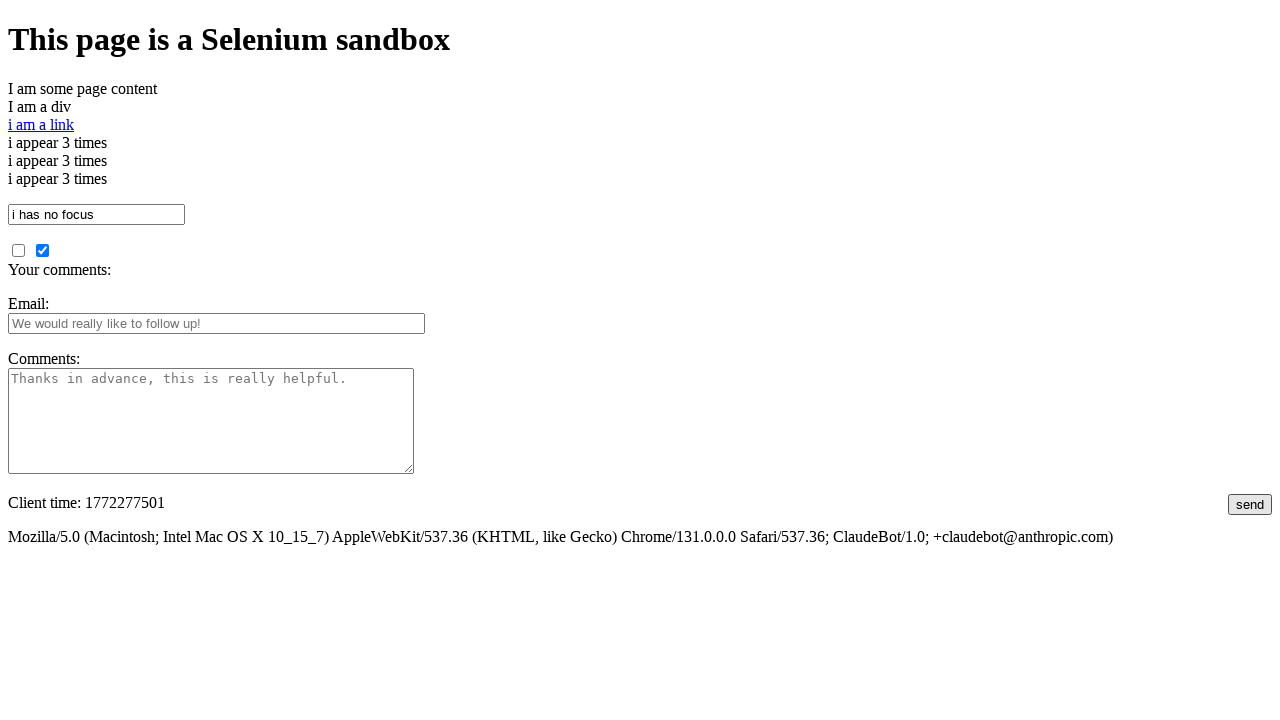

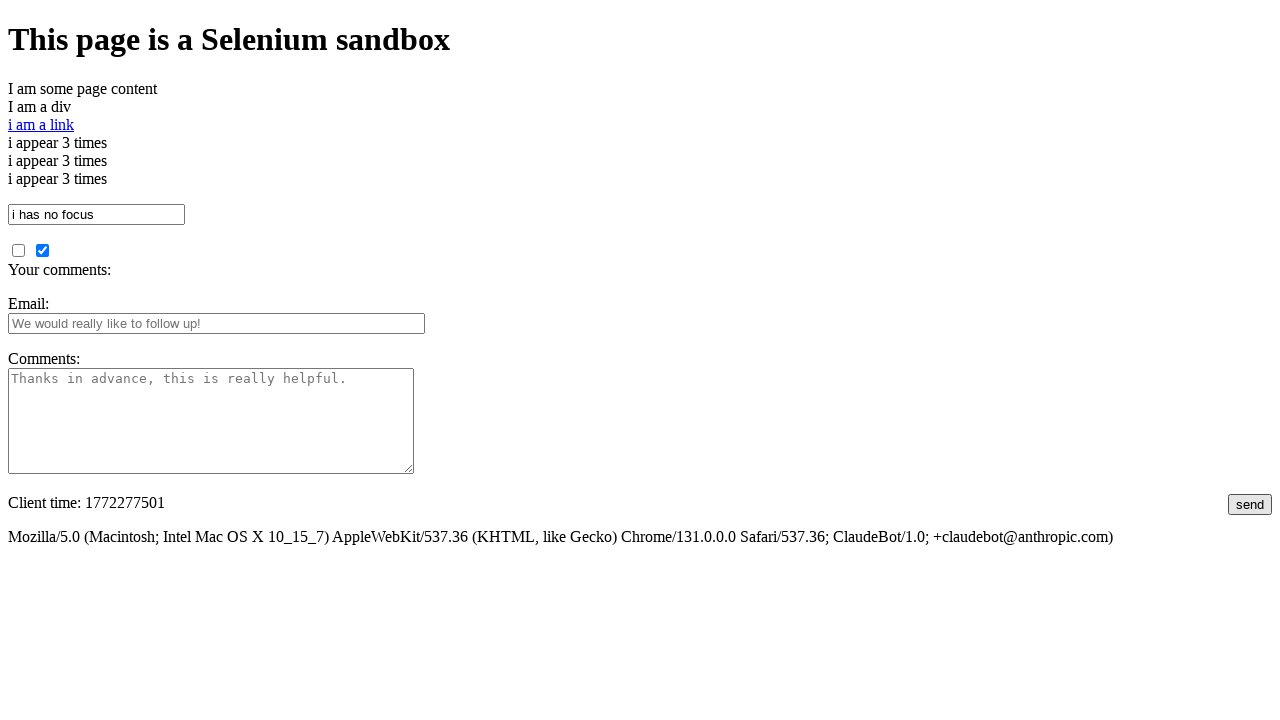